Tests filling and submitting a contact form with first name, last name, email, mobile number, and company

Starting URL: http://only-testing-blog.blogspot.in/2014/05/form.html

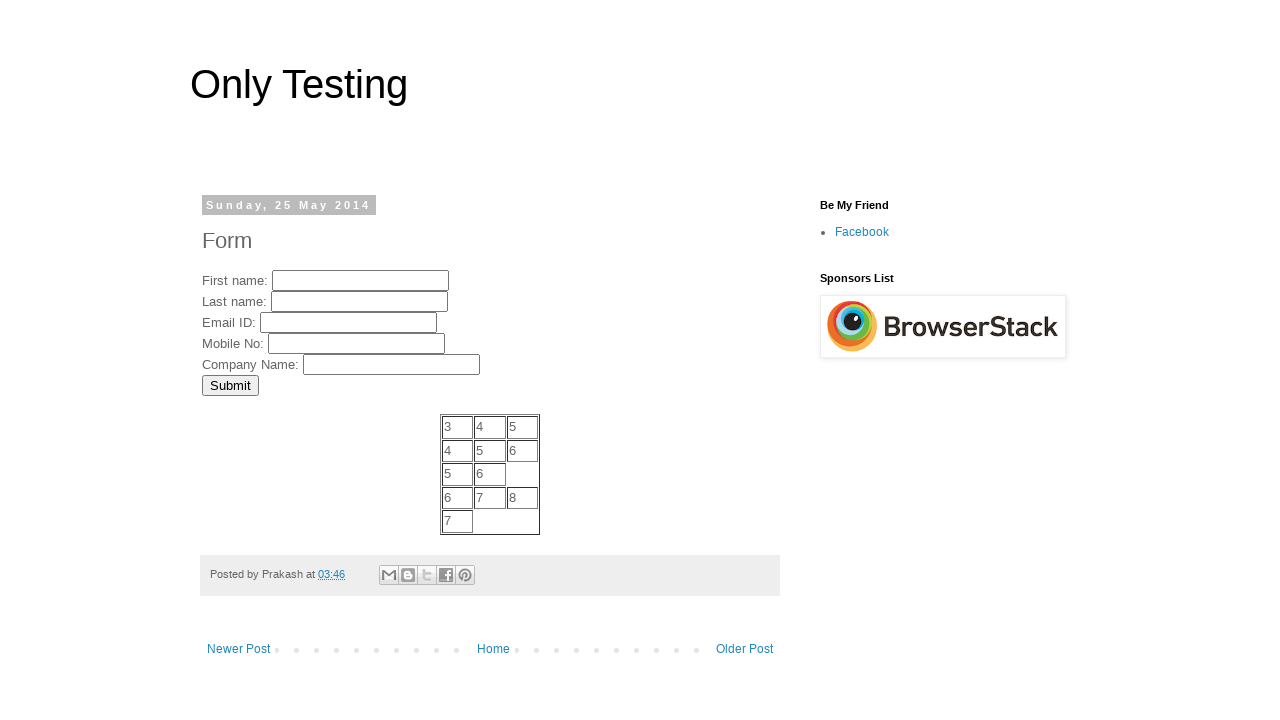

Filled first name field with 'John' on //input[@name='FirstName']
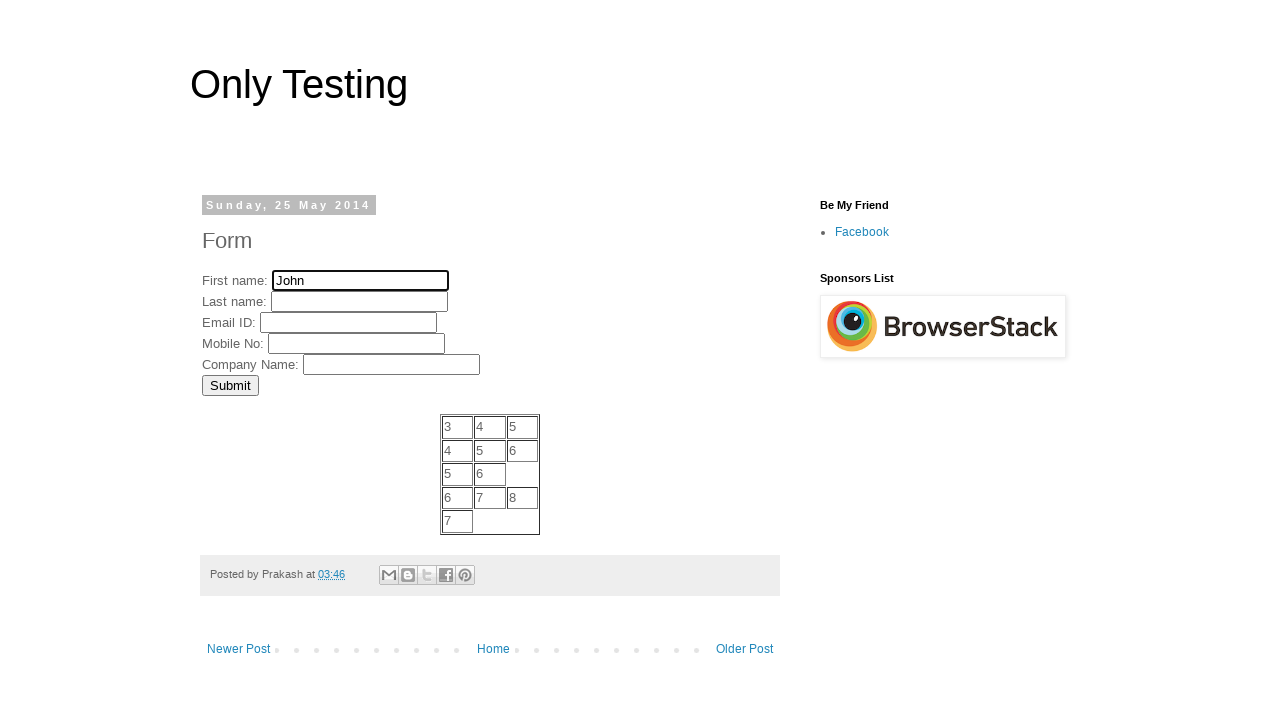

Filled last name field with 'Smith' on //input[@name='LastName']
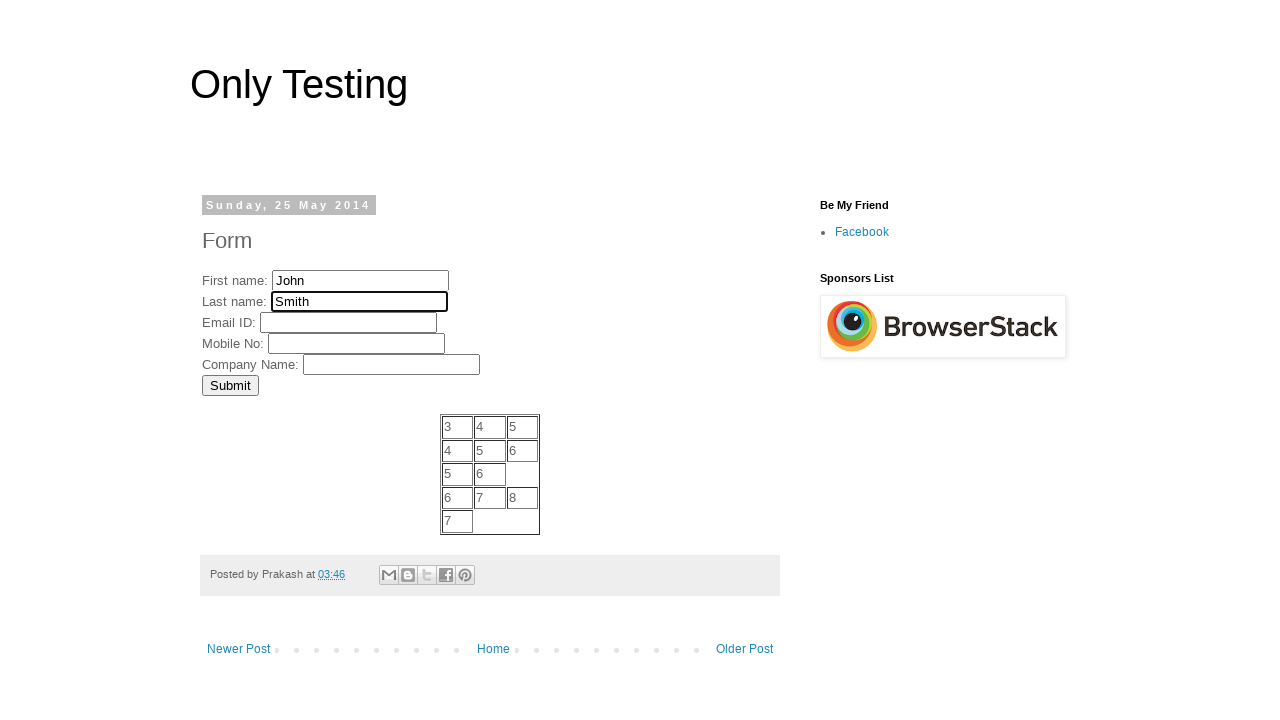

Filled email field with 'john.smith@example.com' on //input[@name='EmailID']
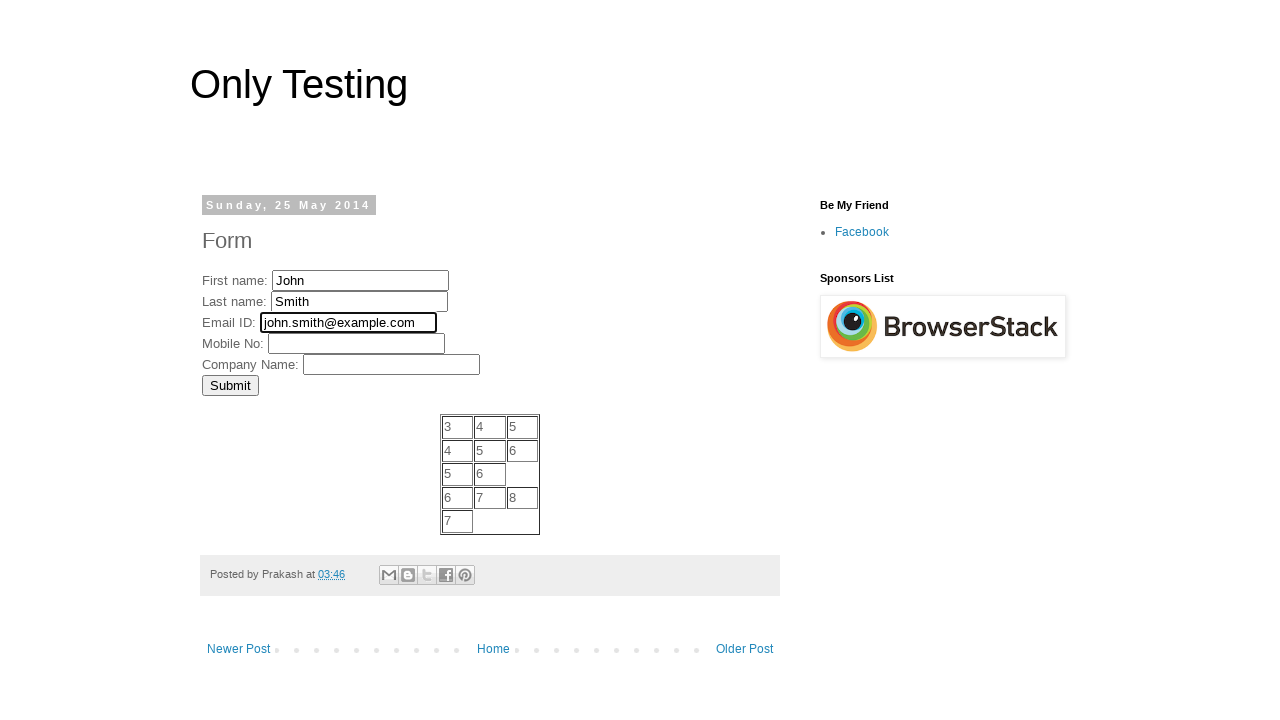

Filled mobile number field with '9876543210' on //input[@name='MobNo']
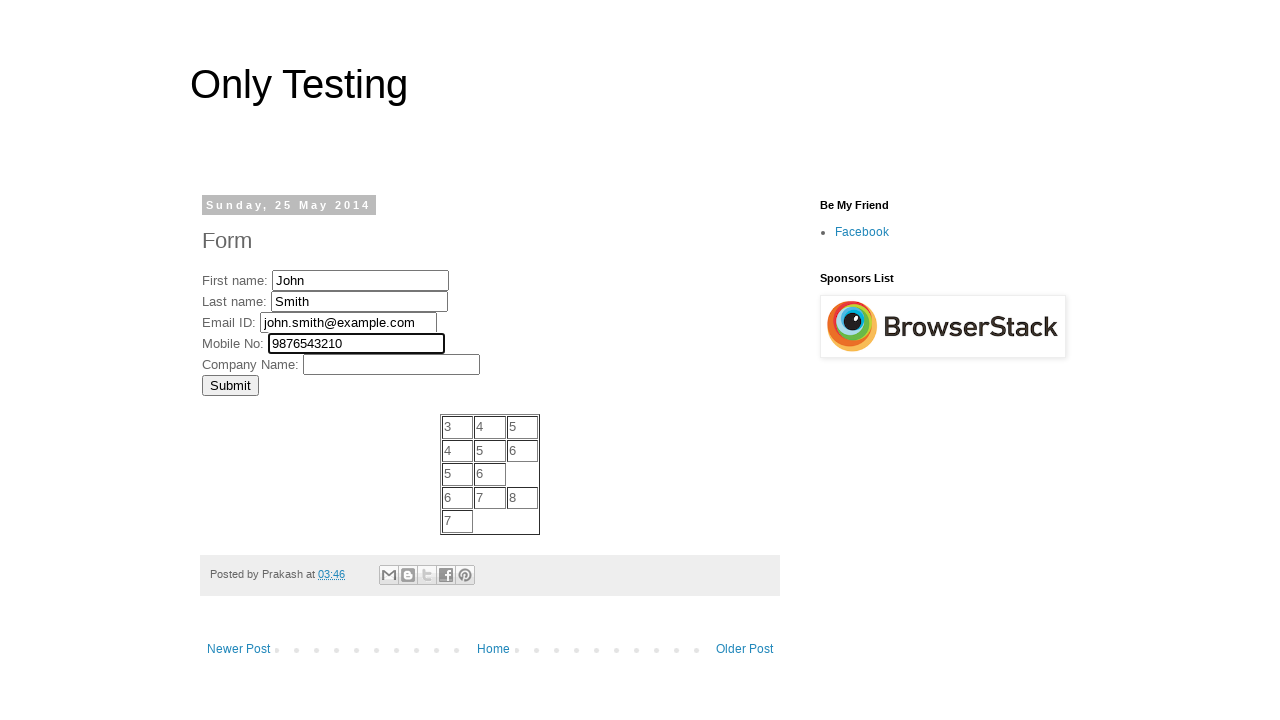

Filled company field with 'Acme Corporation' on //input[@name='Company']
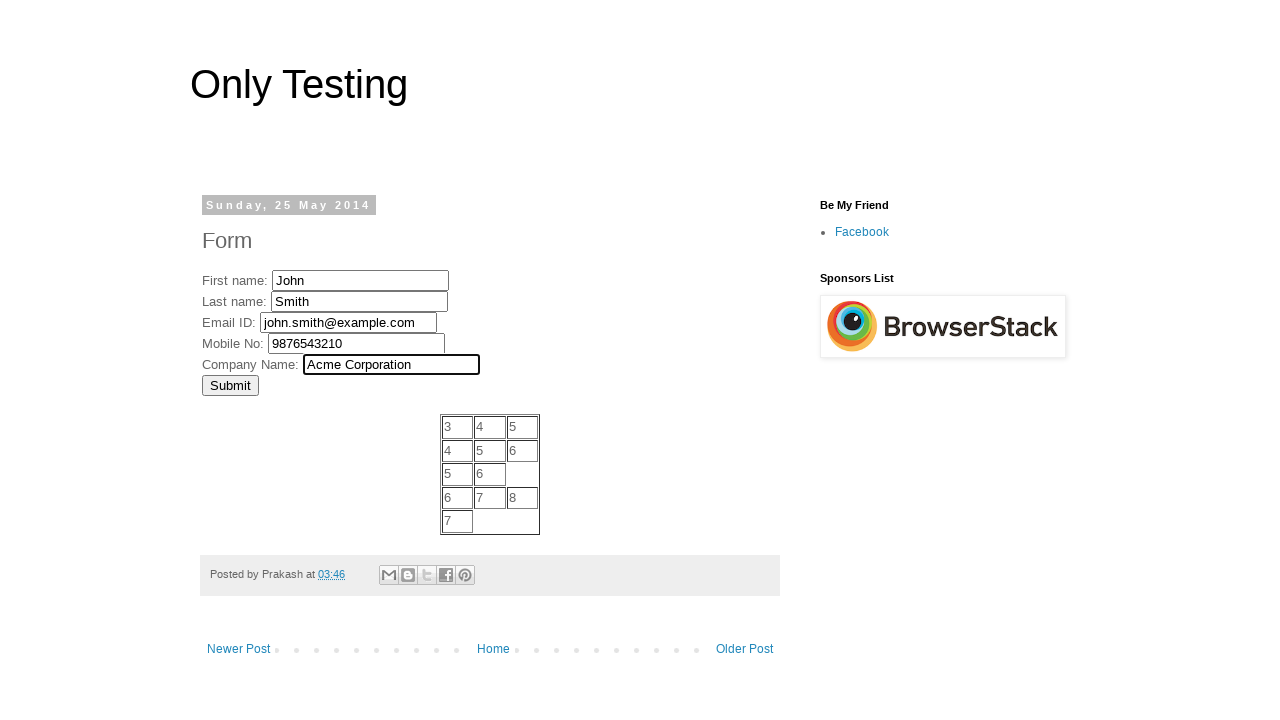

Pressed Enter to submit the form on xpath=//input[@name='Company']
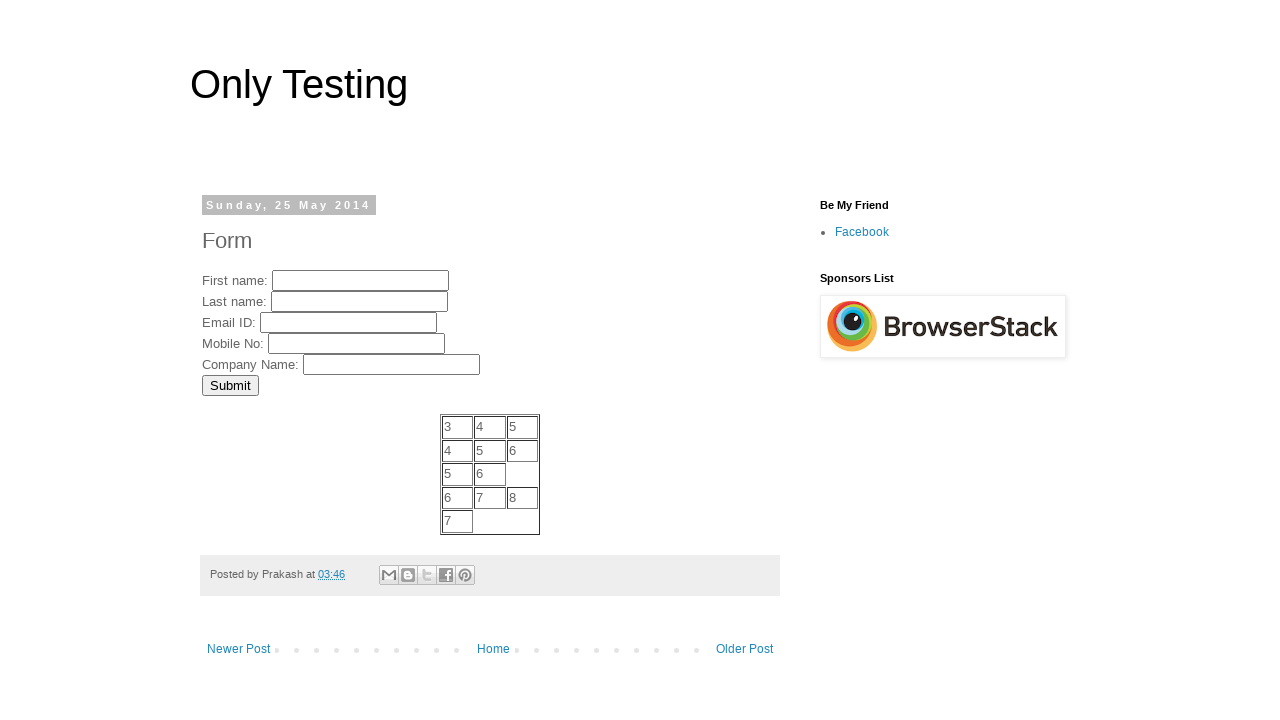

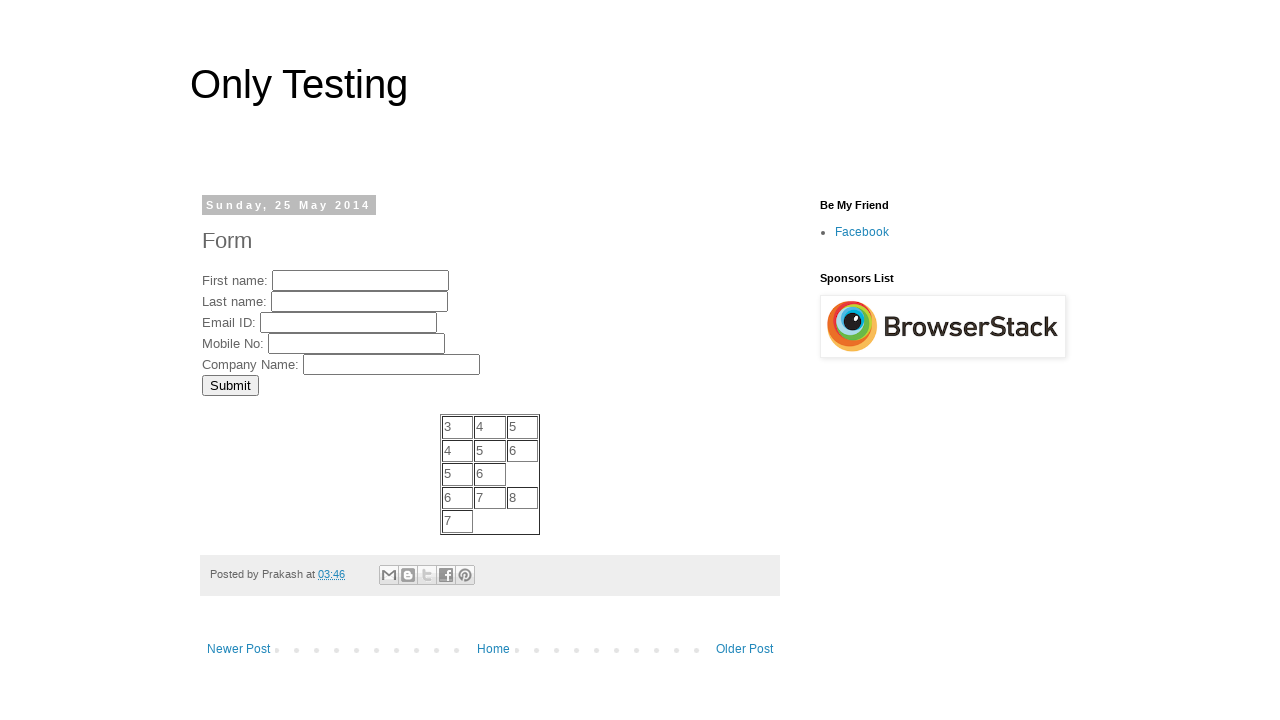